Tests reopening a task while on the Completed filter view

Starting URL: https://todomvc4tasj.herokuapp.com/

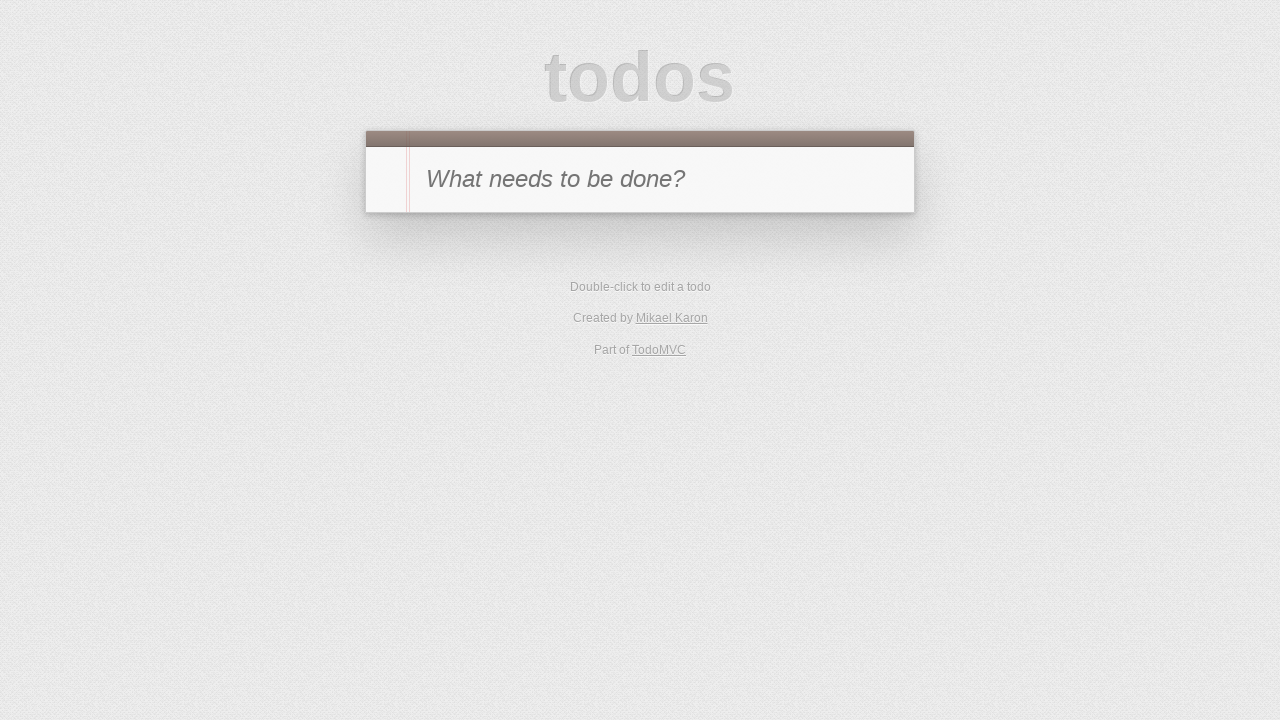

Set localStorage with a completed task via JavaScript
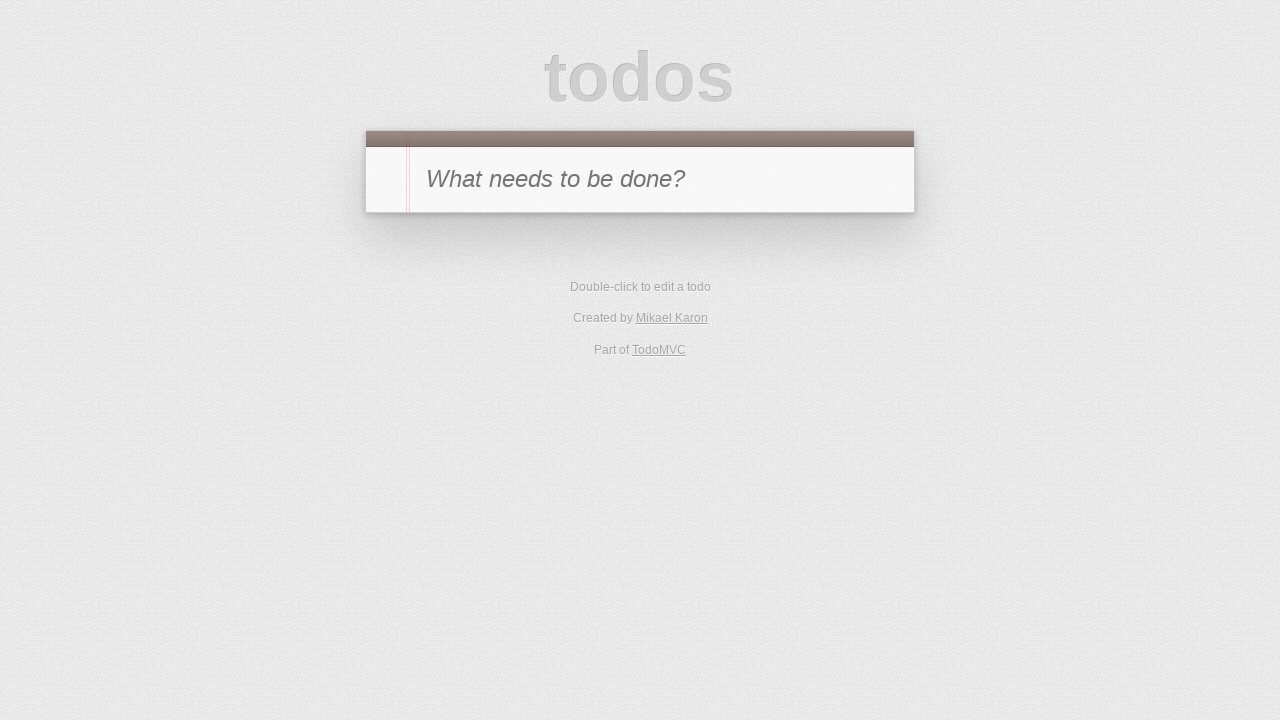

Reloaded page to apply localStorage changes
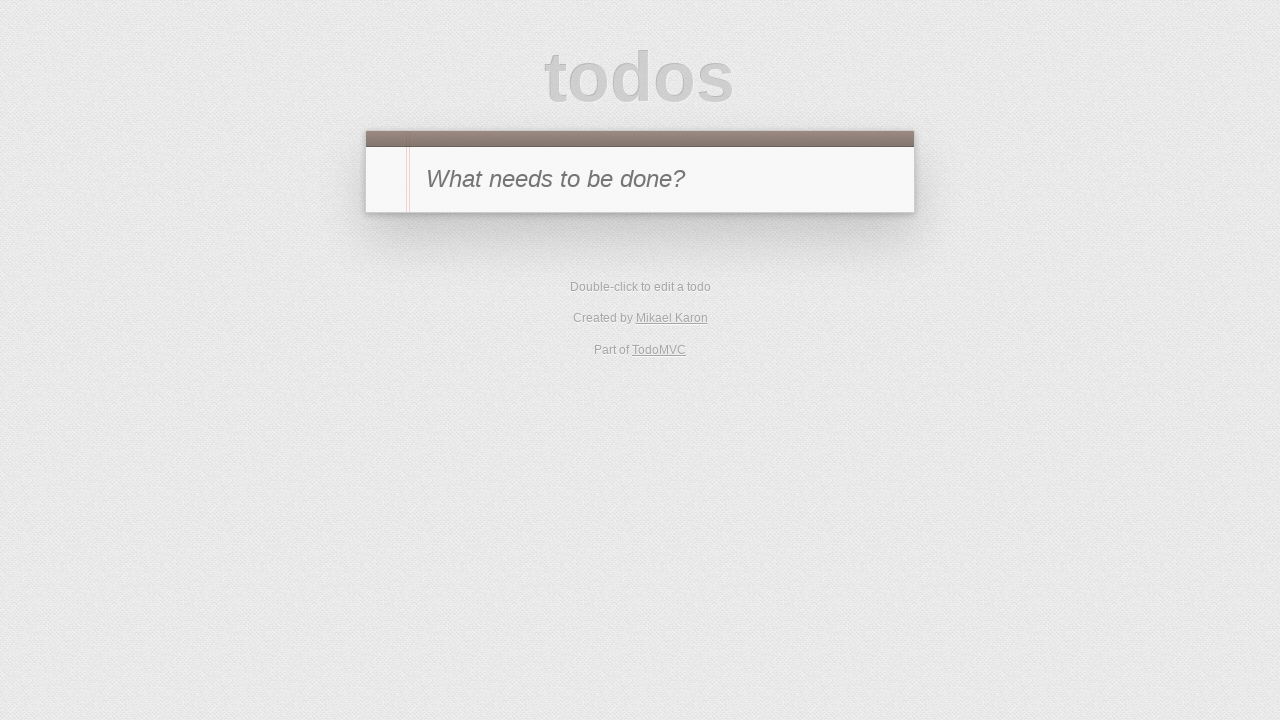

Clicked on Completed filter to view completed tasks at (676, 291) on text=Completed
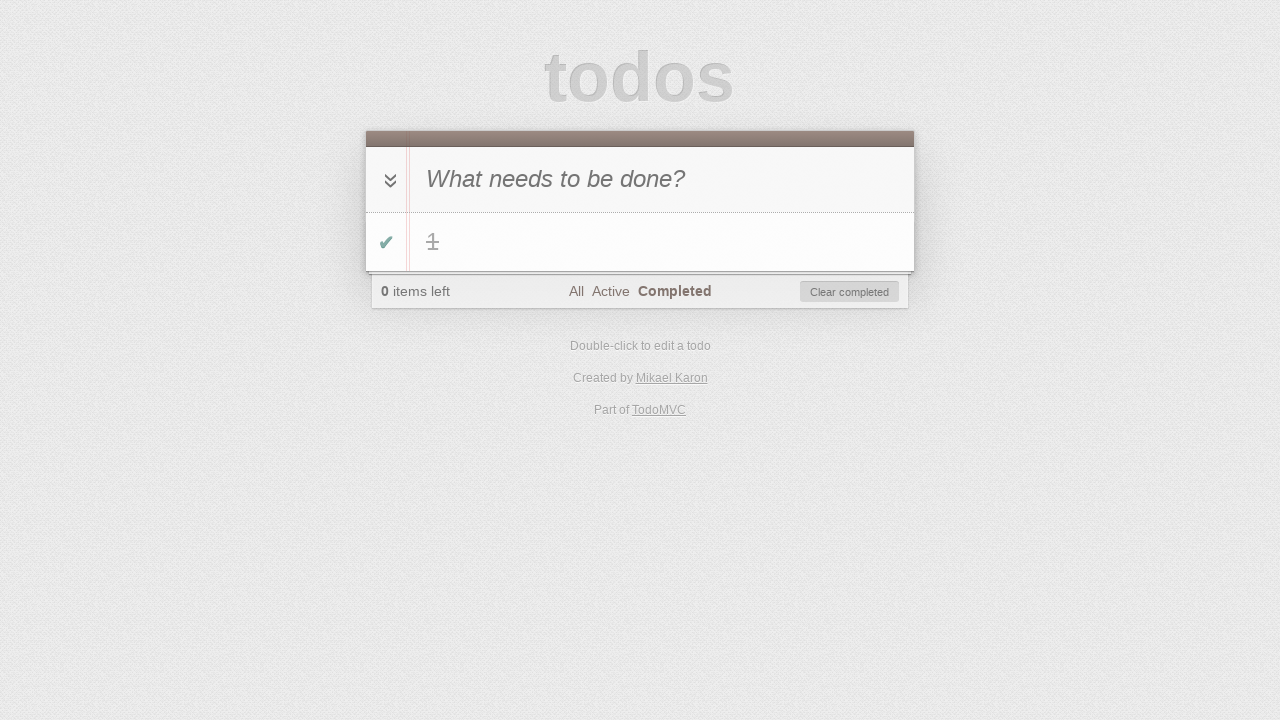

Clicked toggle on completed task '1' to reopen it at (386, 242) on #todo-list>li:has-text('1') .toggle
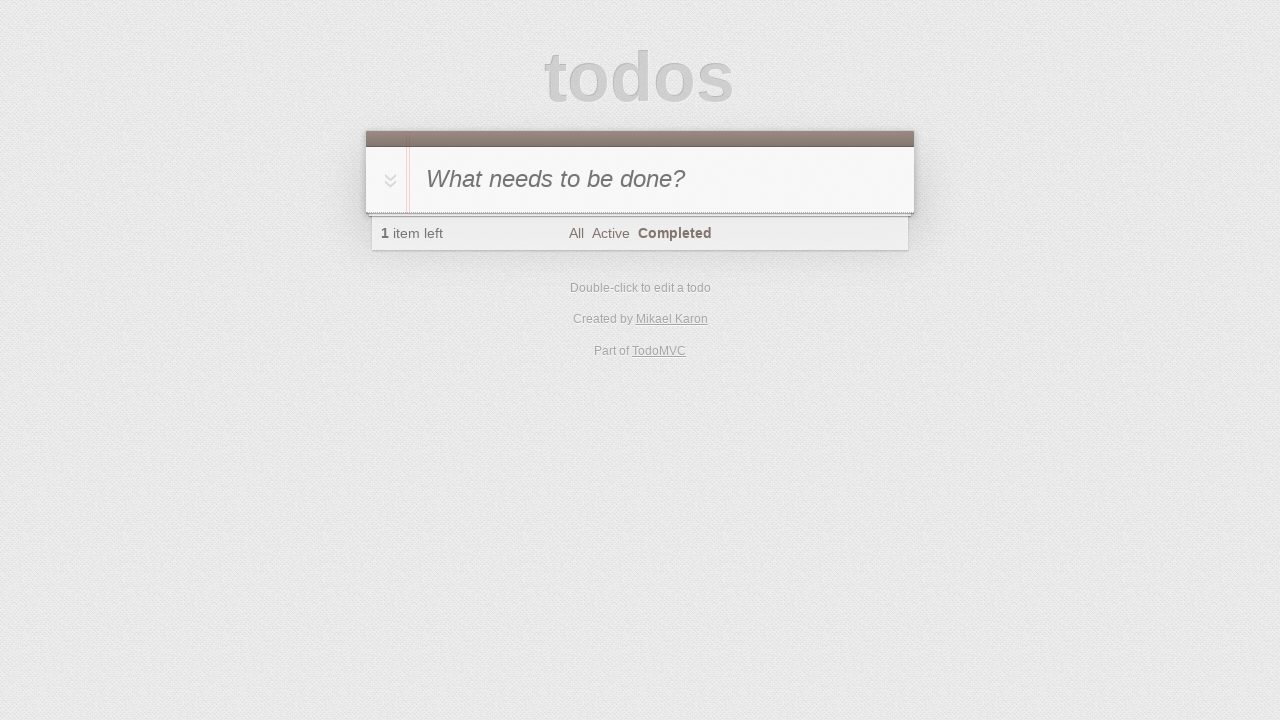

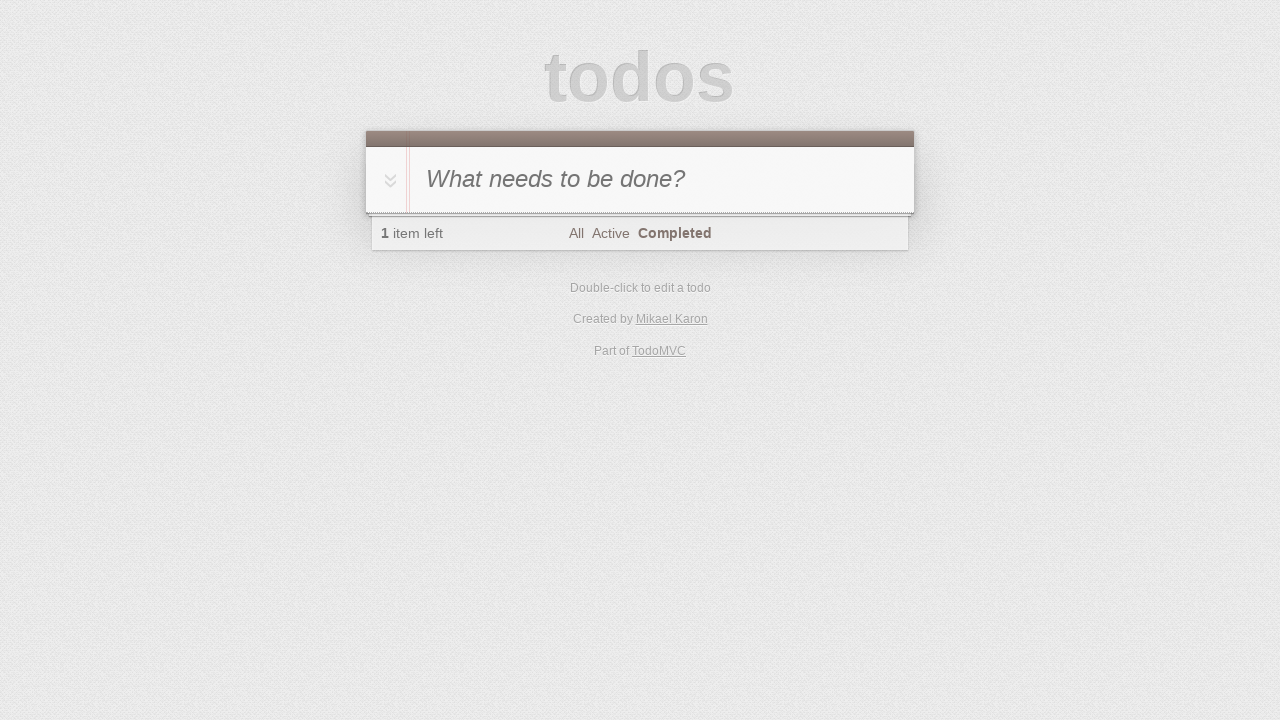